Tests a simple form by filling in first name, last name, city, and country fields using different element locators, then submits the form

Starting URL: http://suninjuly.github.io/simple_form_find_task.html

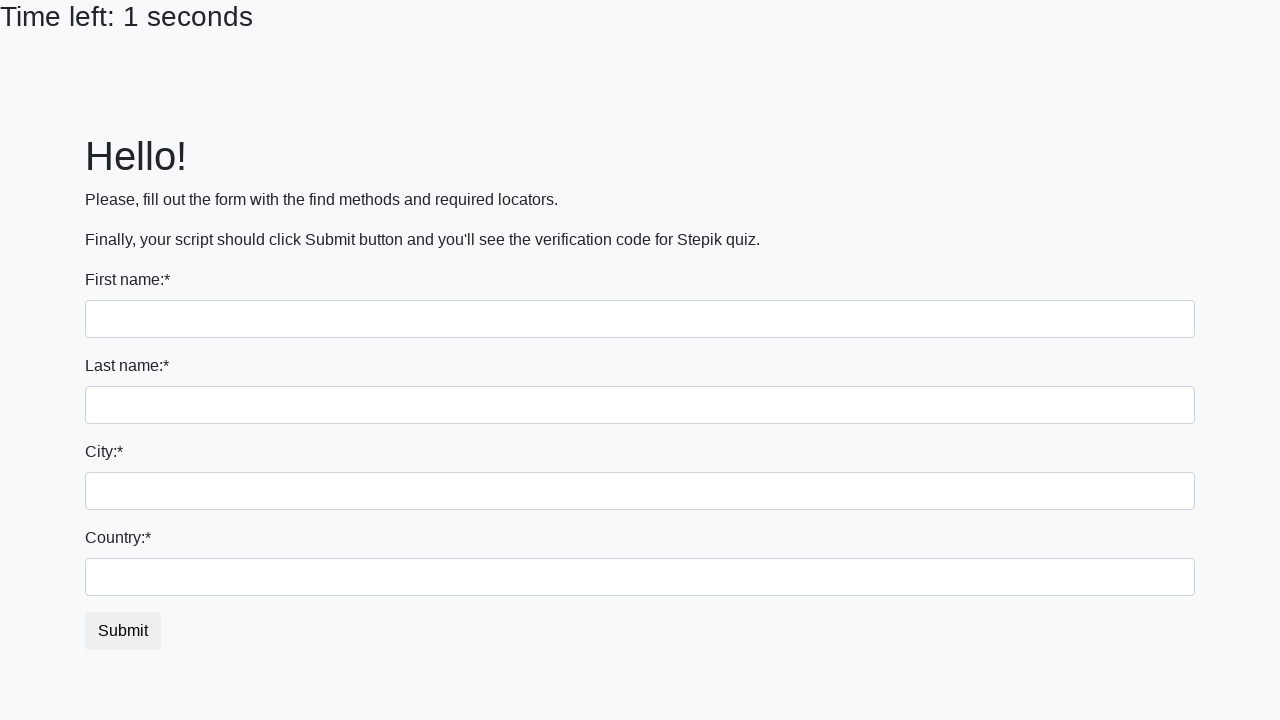

Filled first name field with 'Ivan' on input
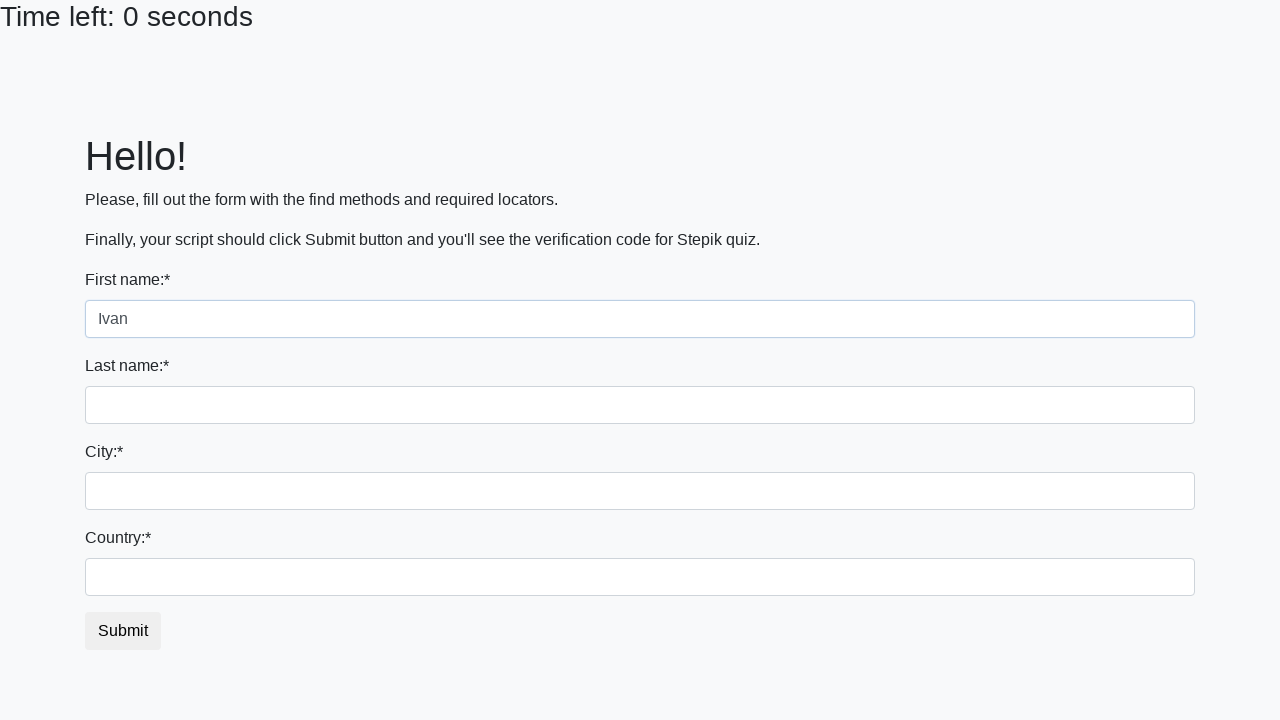

Filled last name field with 'Petrov' on input[name='last_name']
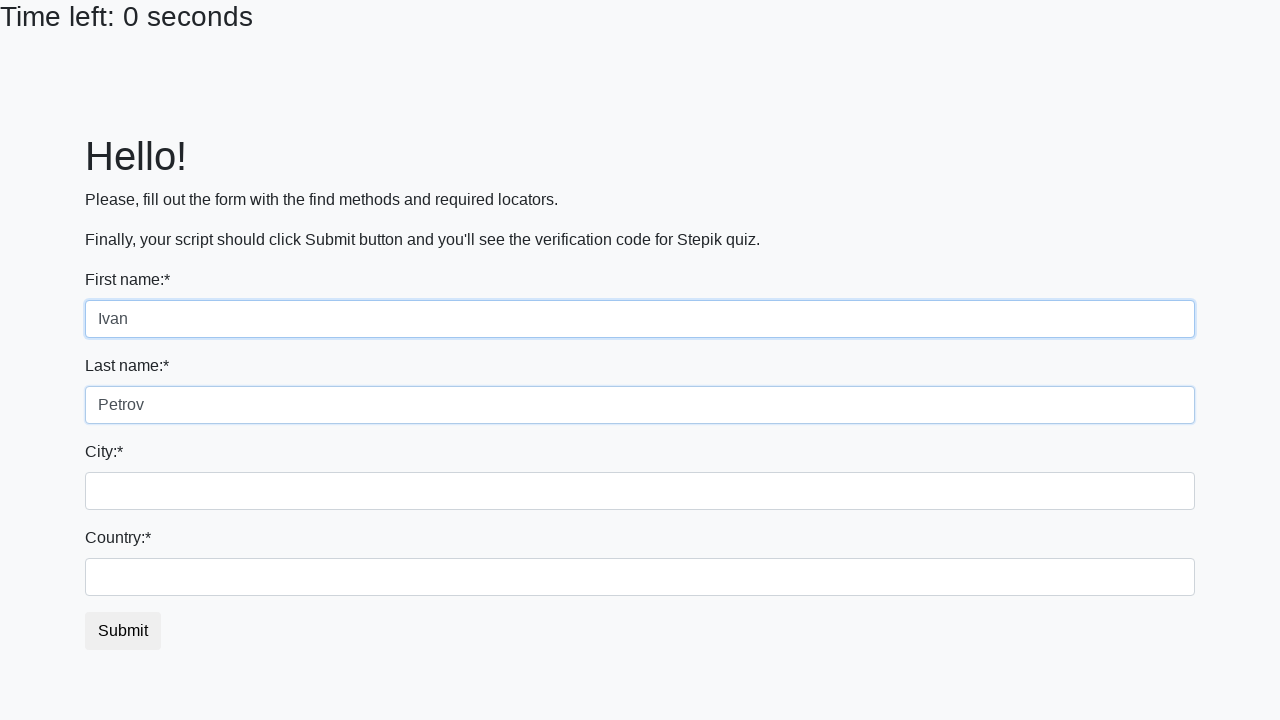

Filled city field with 'Smolensk' on .form-control.city
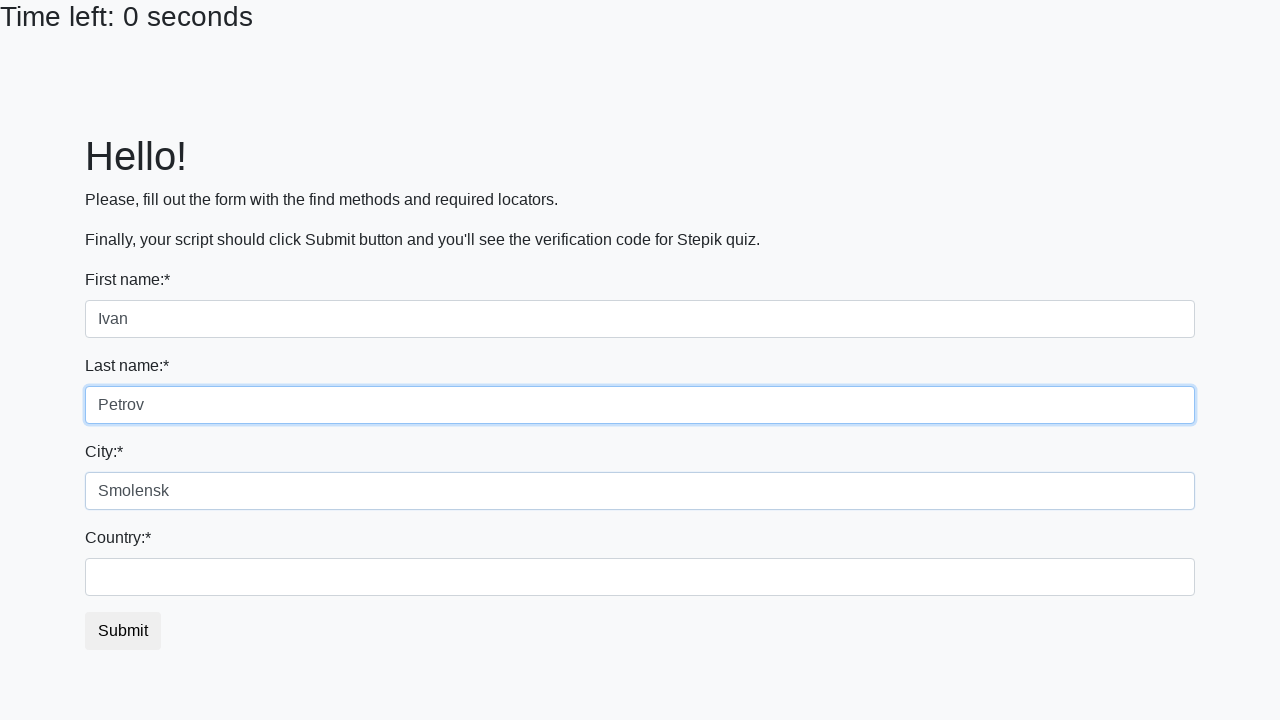

Filled country field with 'Russia' on #country
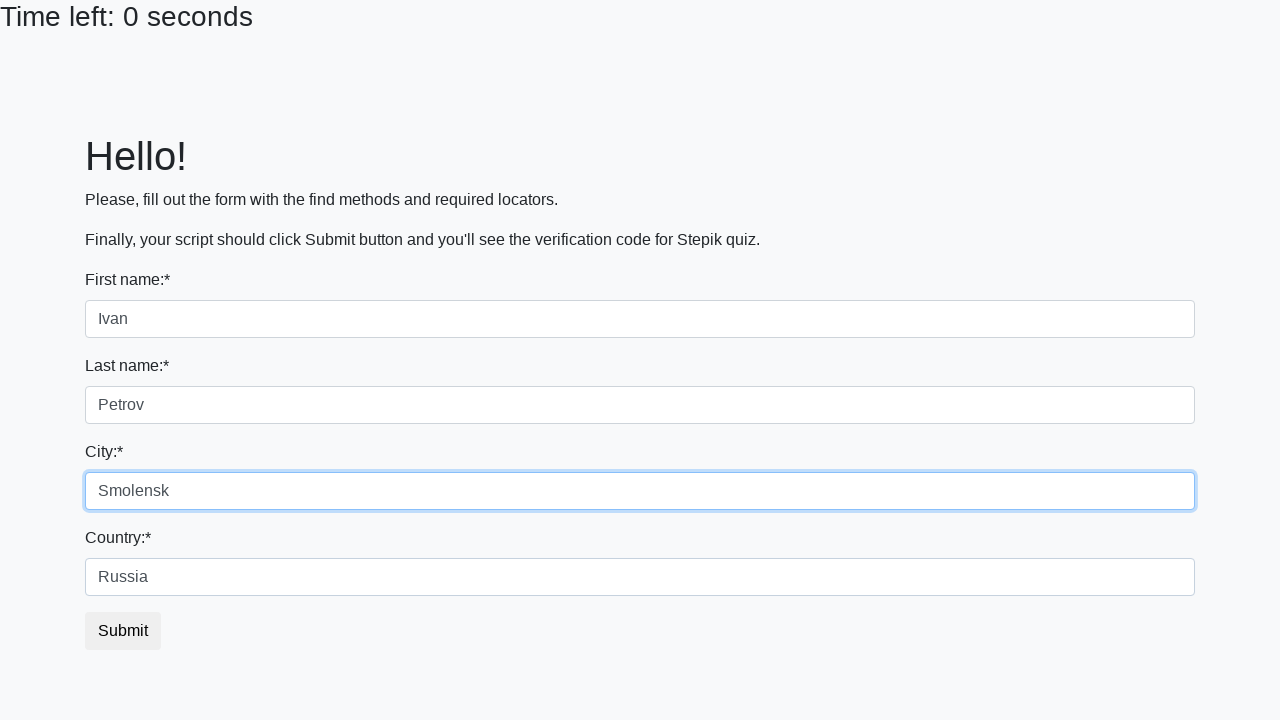

Clicked submit button to submit form at (123, 631) on .btn
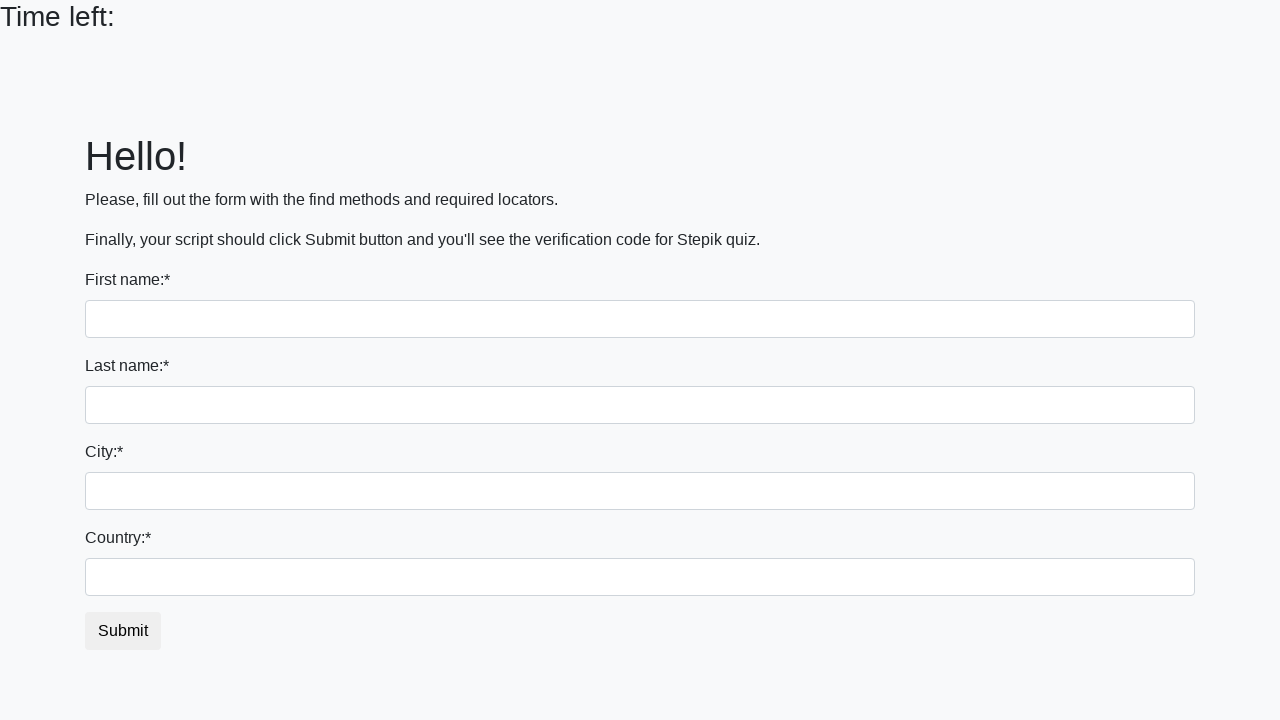

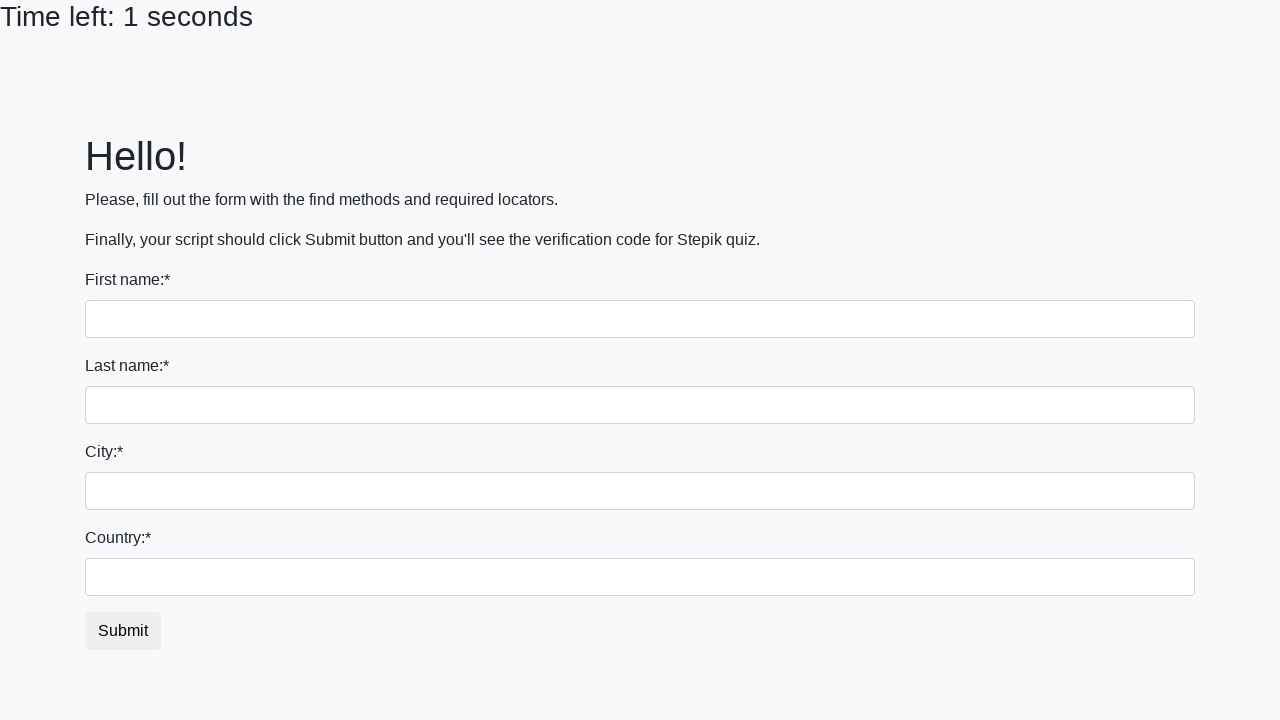